Tests JavaScript alert handling by clicking a button that triggers an alert, accepting the alert, and verifying the result message is displayed correctly on the page.

Starting URL: http://the-internet.herokuapp.com/javascript_alerts

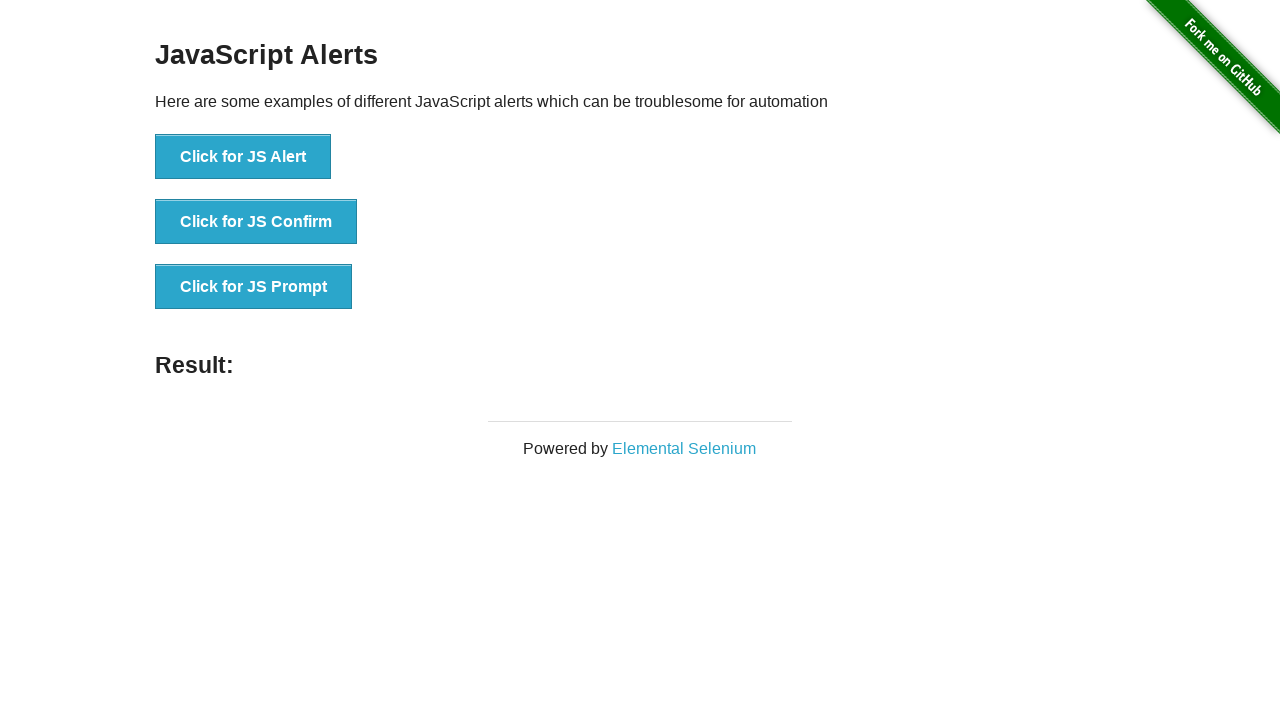

Clicked the first button to trigger JavaScript alert at (243, 157) on ul > li:nth-child(1) > button
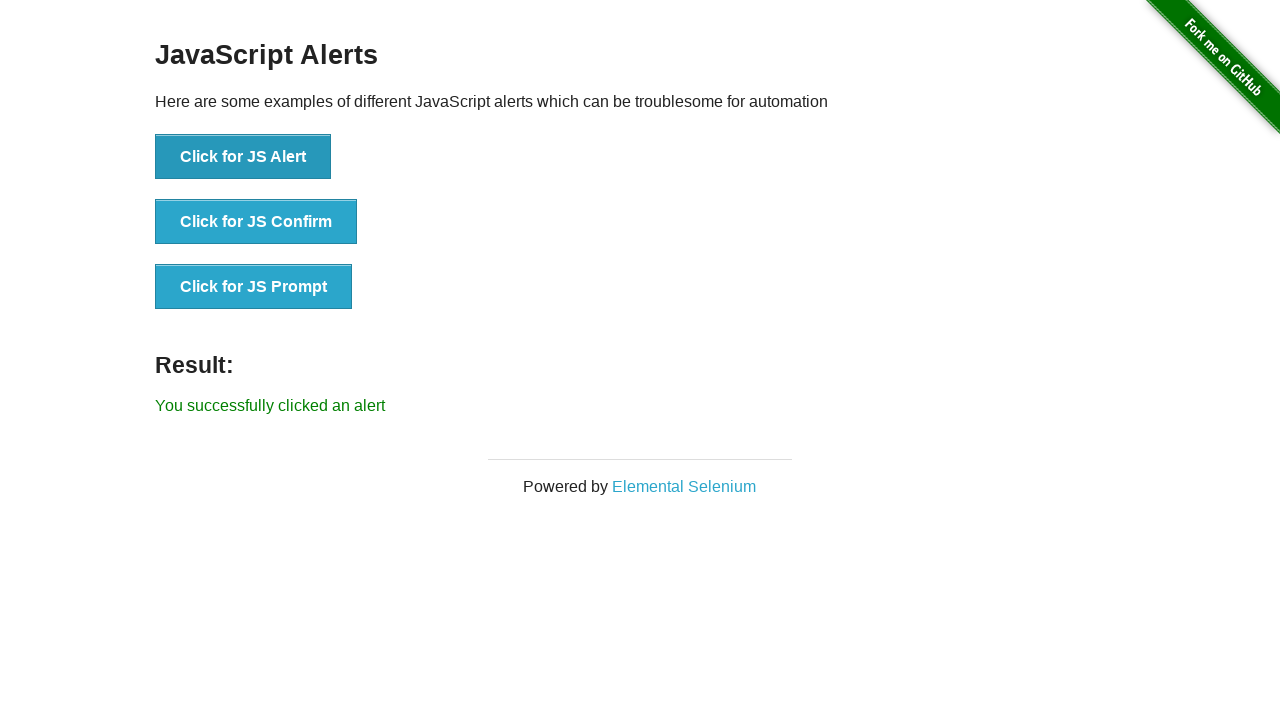

Set up dialog handler to accept alerts
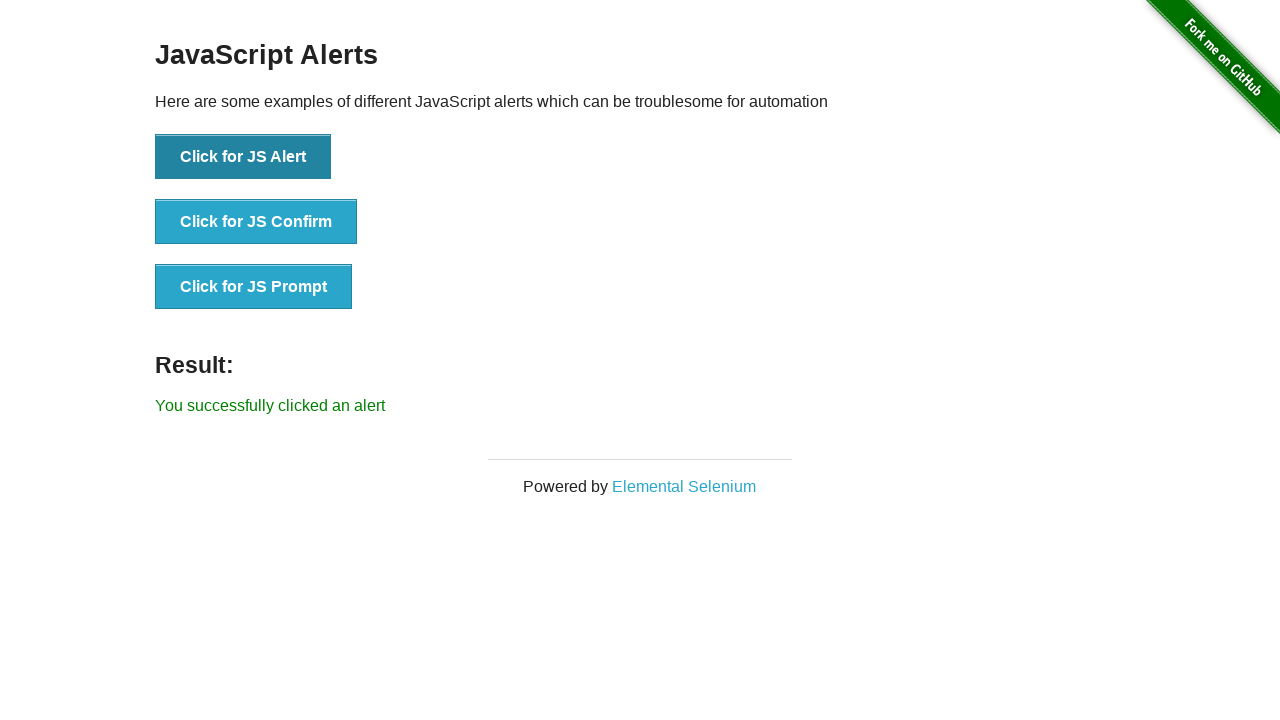

Re-clicked button to trigger alert with handler ready at (243, 157) on ul > li:nth-child(1) > button
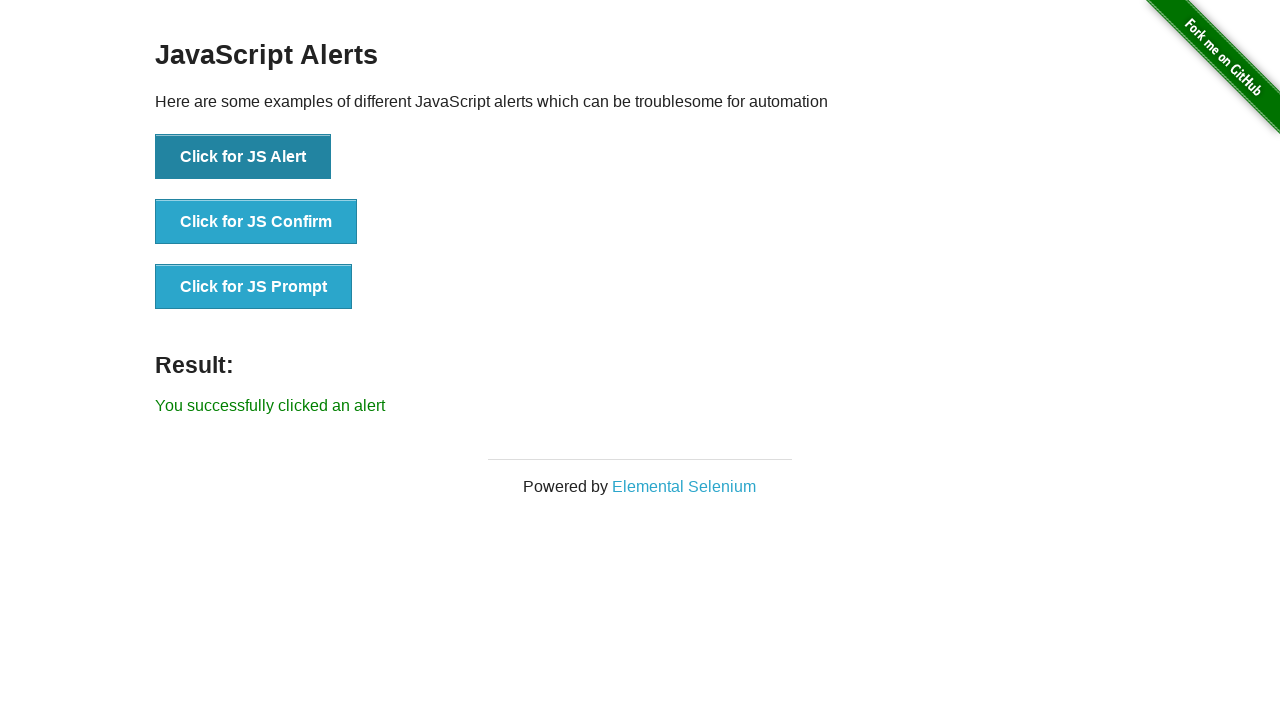

Result message element appeared on the page
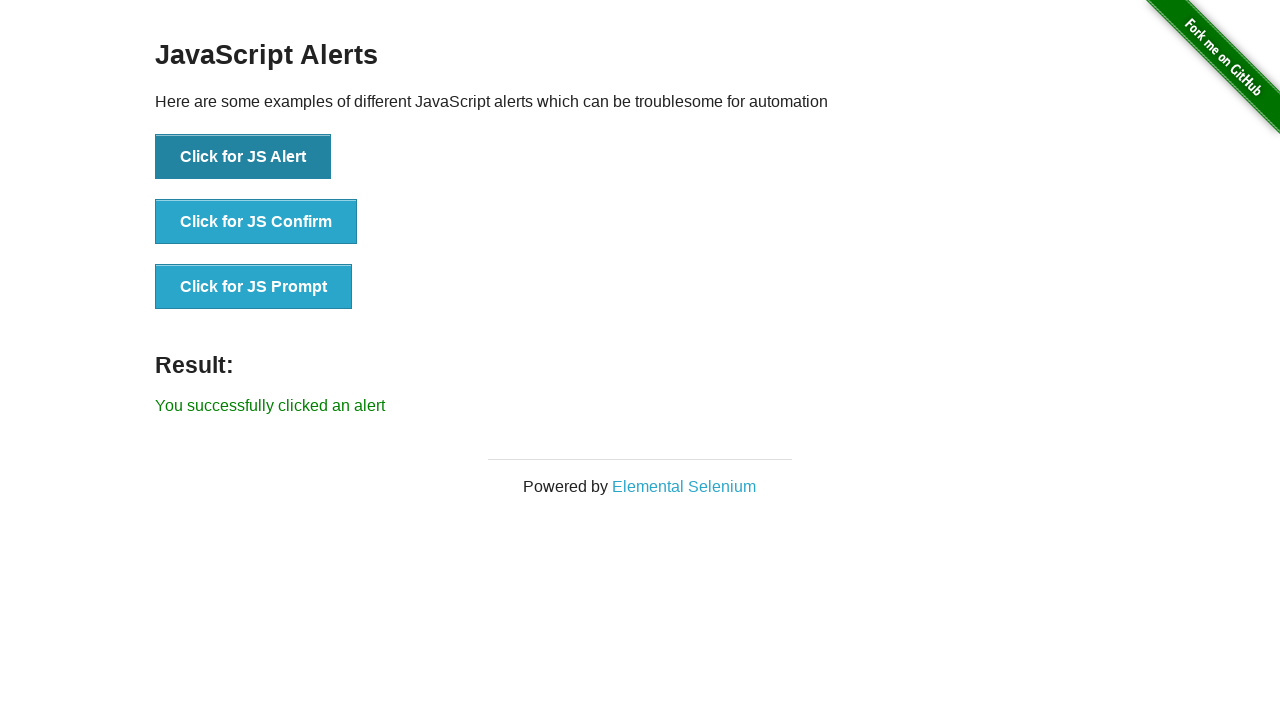

Retrieved result message text content
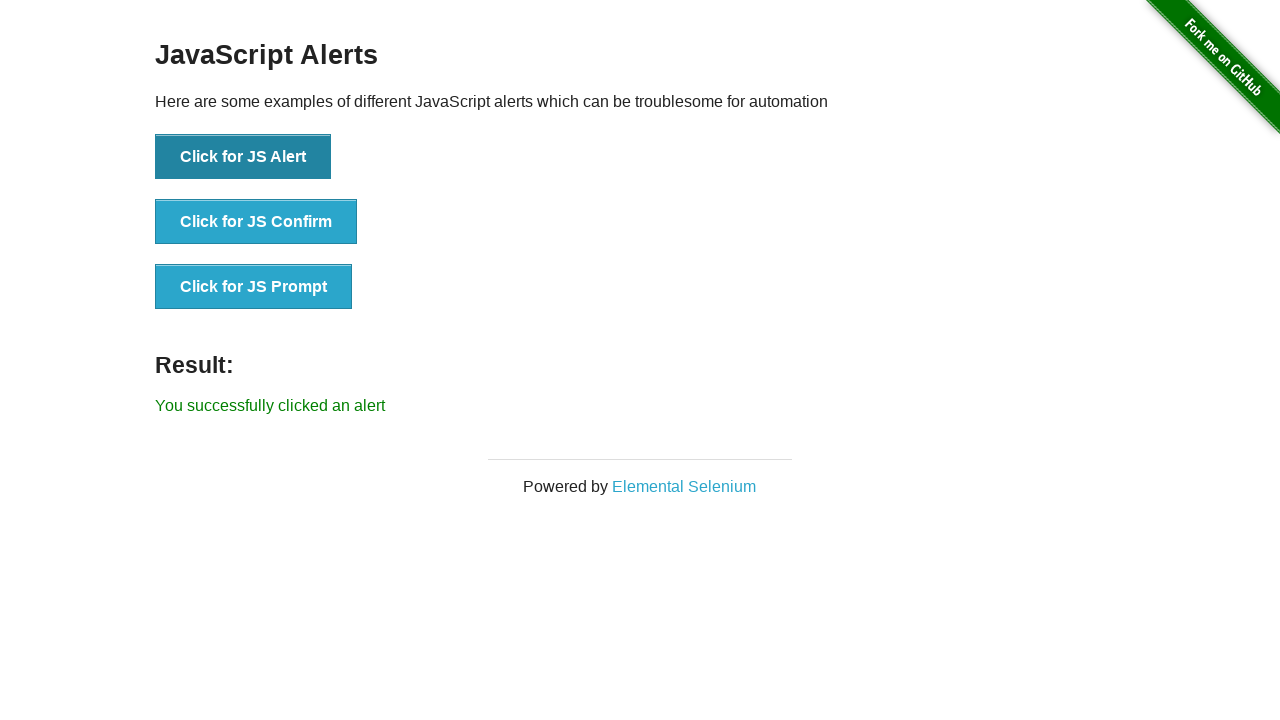

Verified result message is 'You successfully clicked an alert'
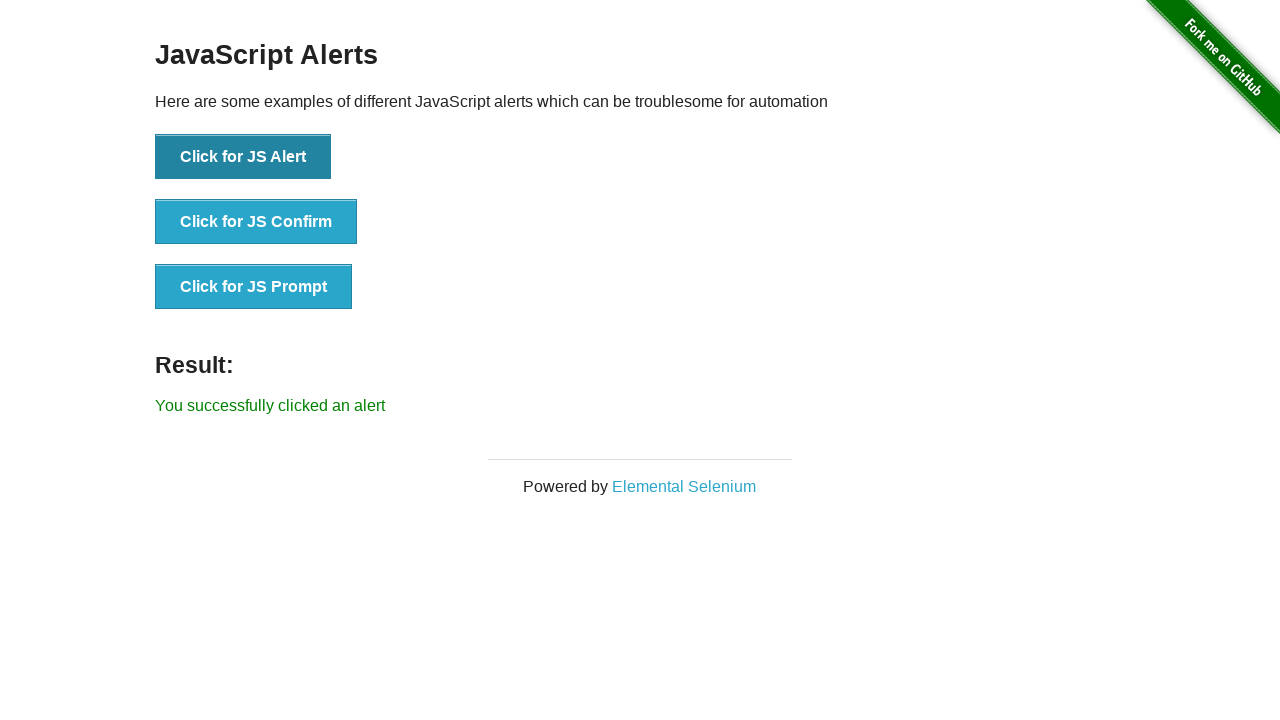

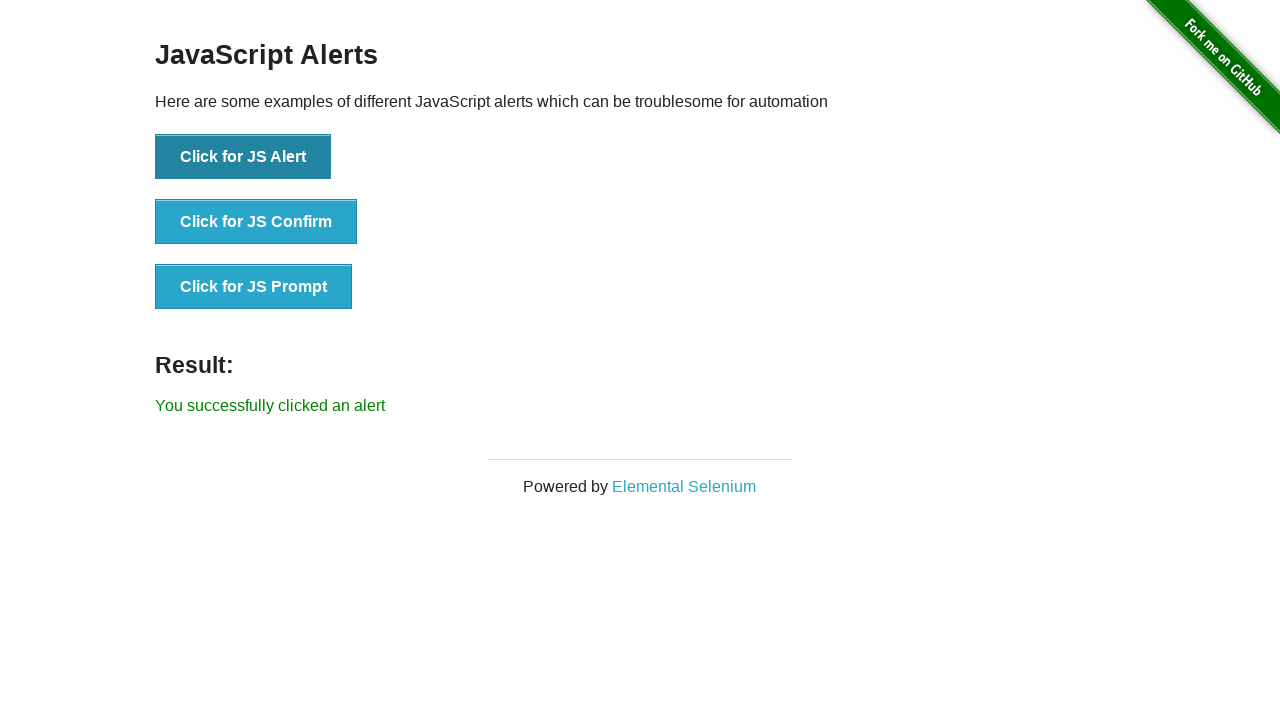